Tests dropdown selection functionality including single select by index, multiple select with multiple values, and selecting the last option in a dropdown by counting options.

Starting URL: https://www.letcode.in/dropdowns

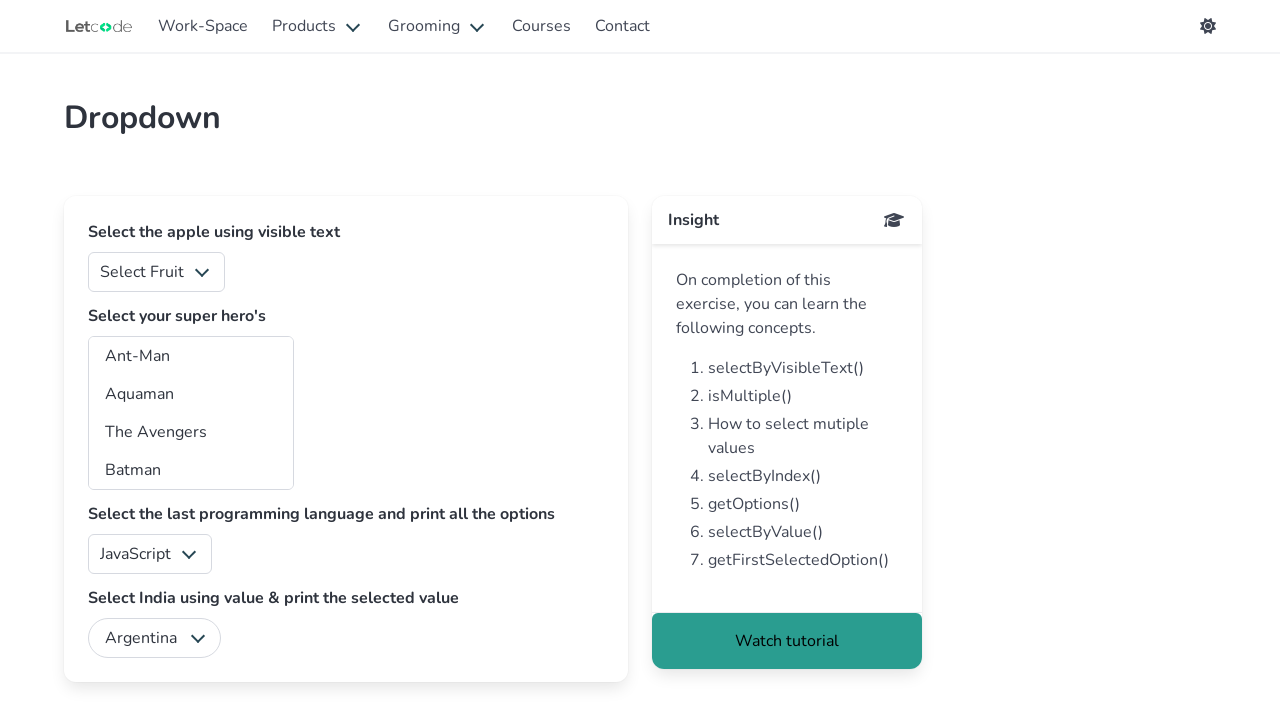

Selected option at index 3 in fruits dropdown on #fruits
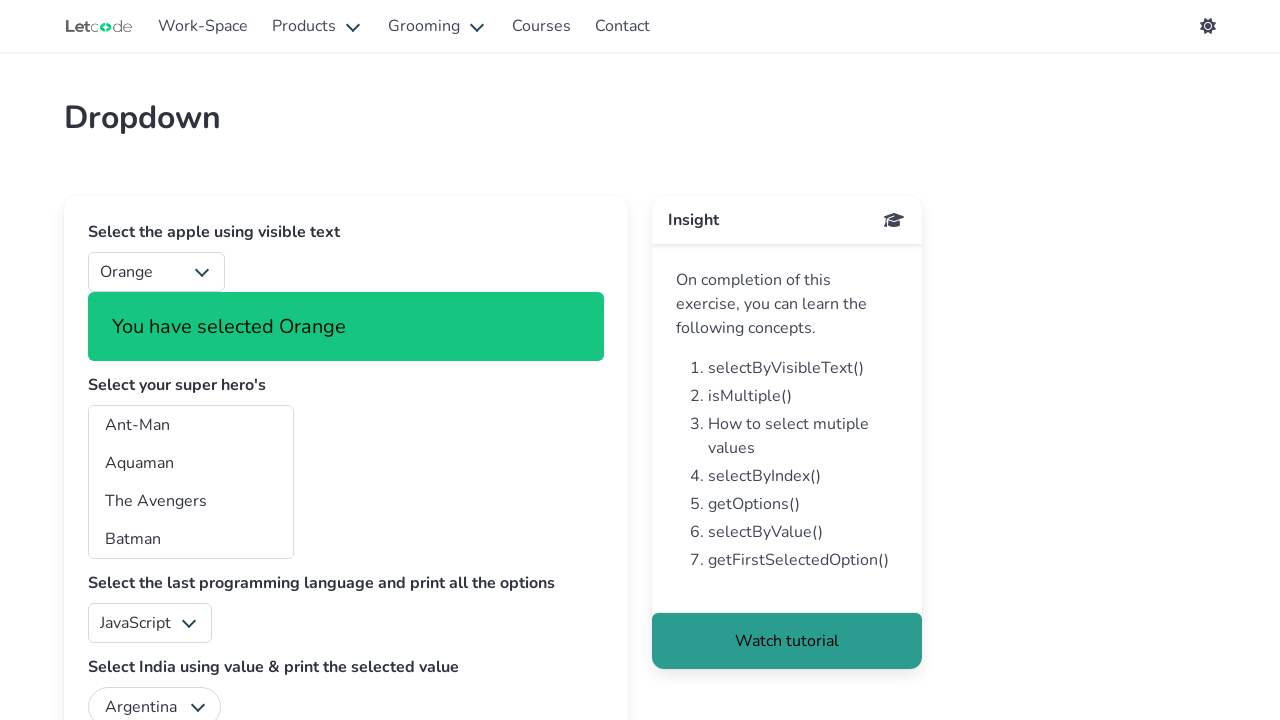

Success notification appeared
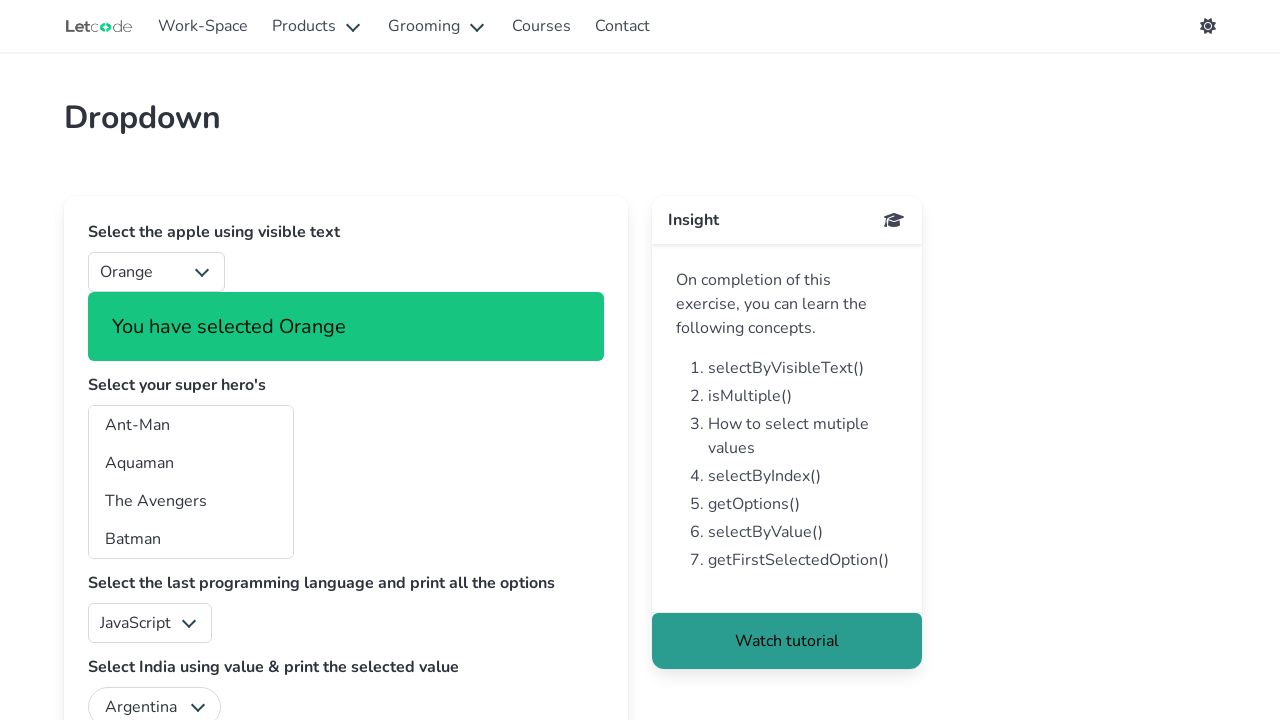

Selected multiple options in superheros dropdown: aq, bt, cm on #superheros
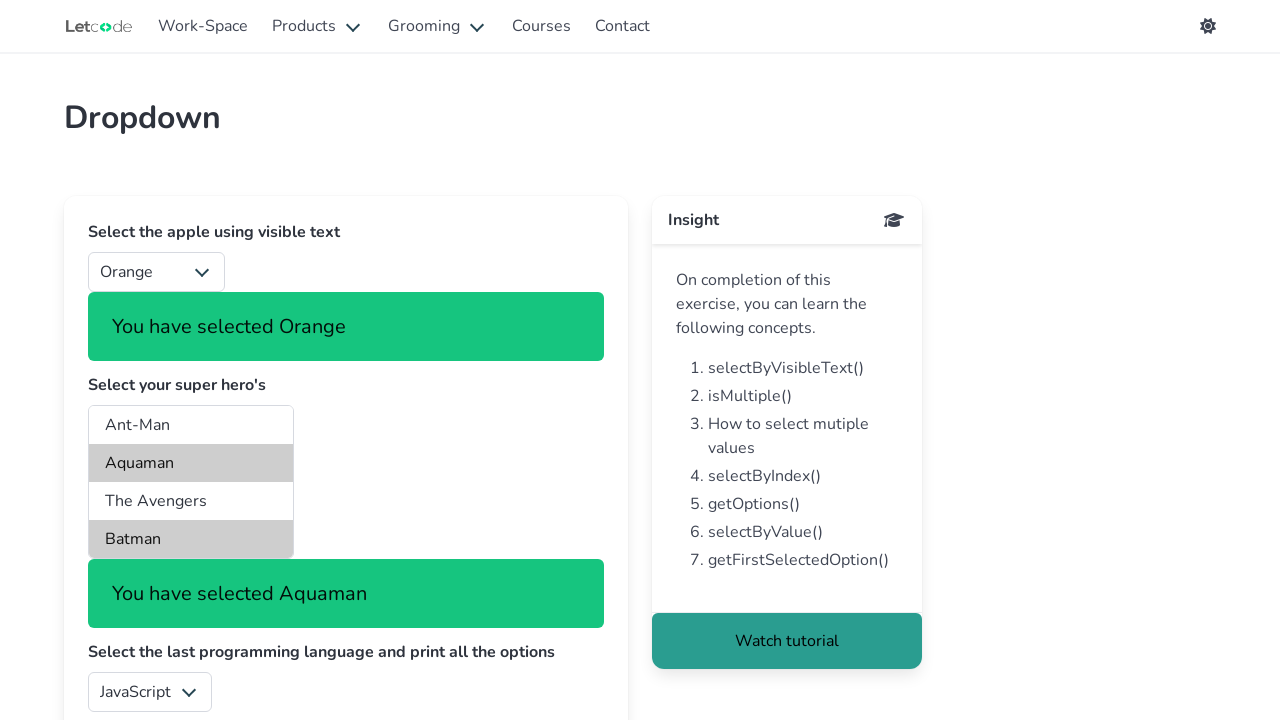

Located language dropdown element
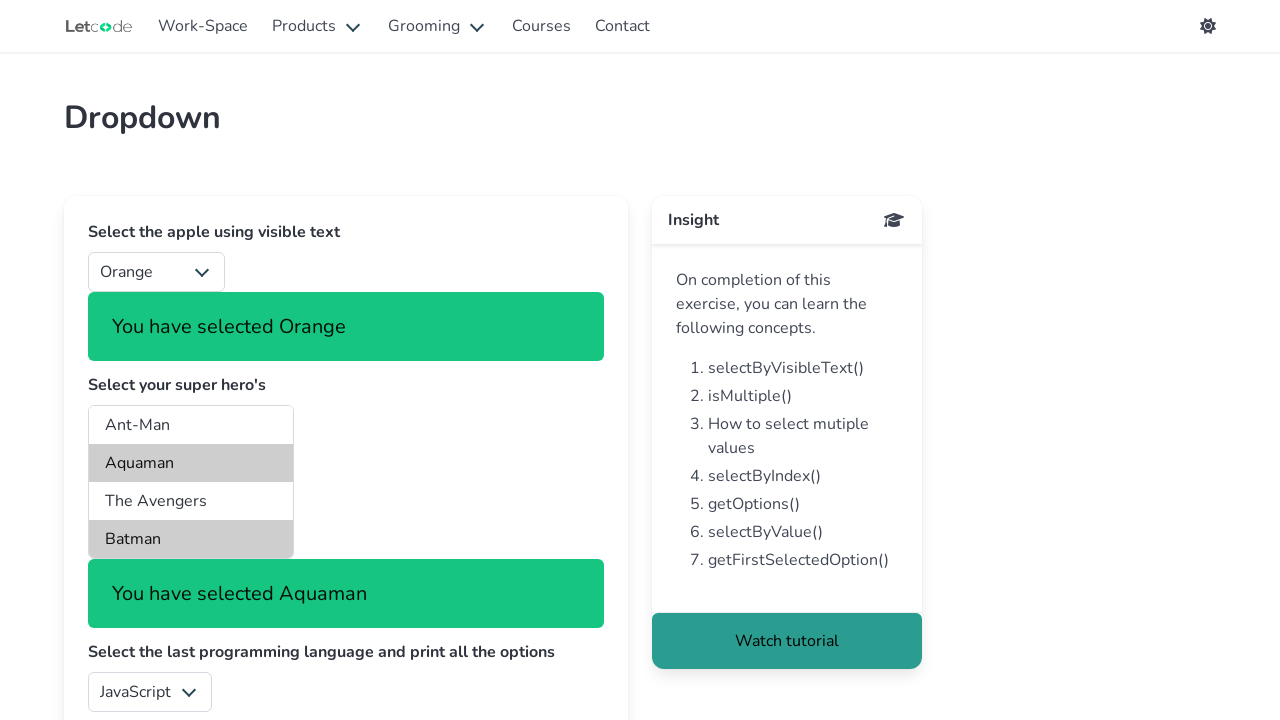

Located all option elements in language dropdown
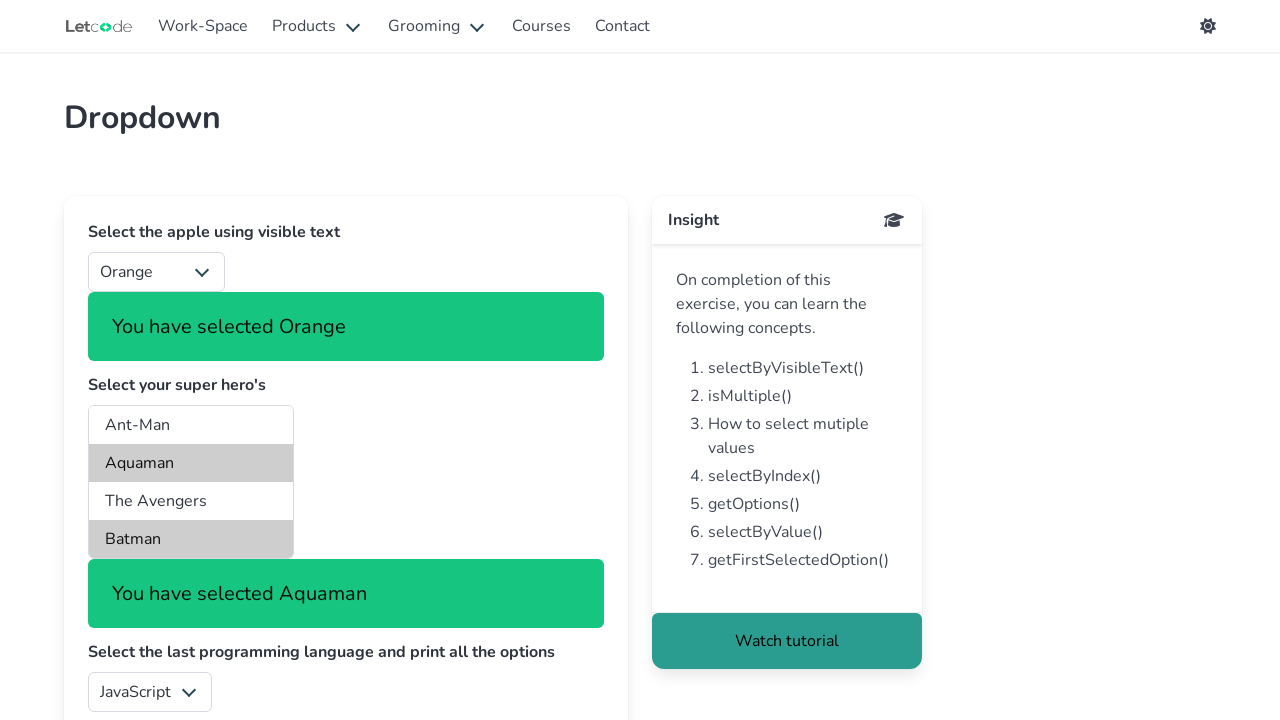

Counted 5 options in language dropdown
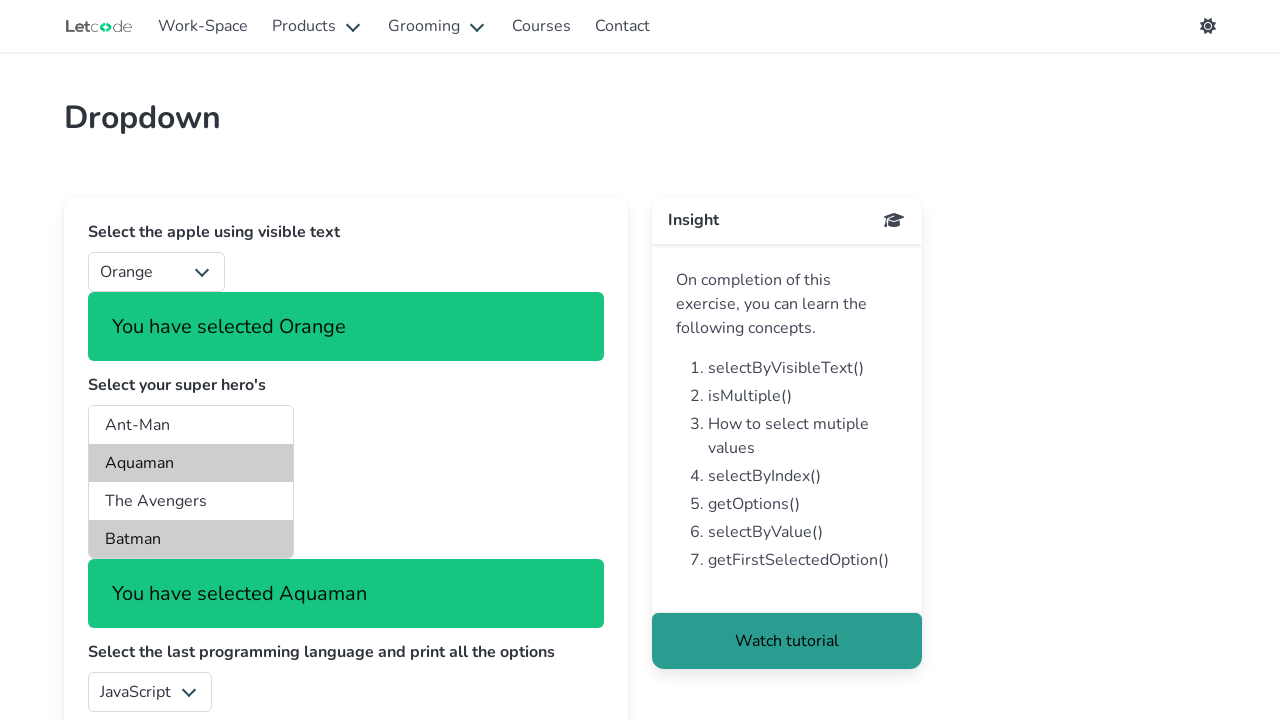

Selected last option (index 4) in language dropdown on #lang
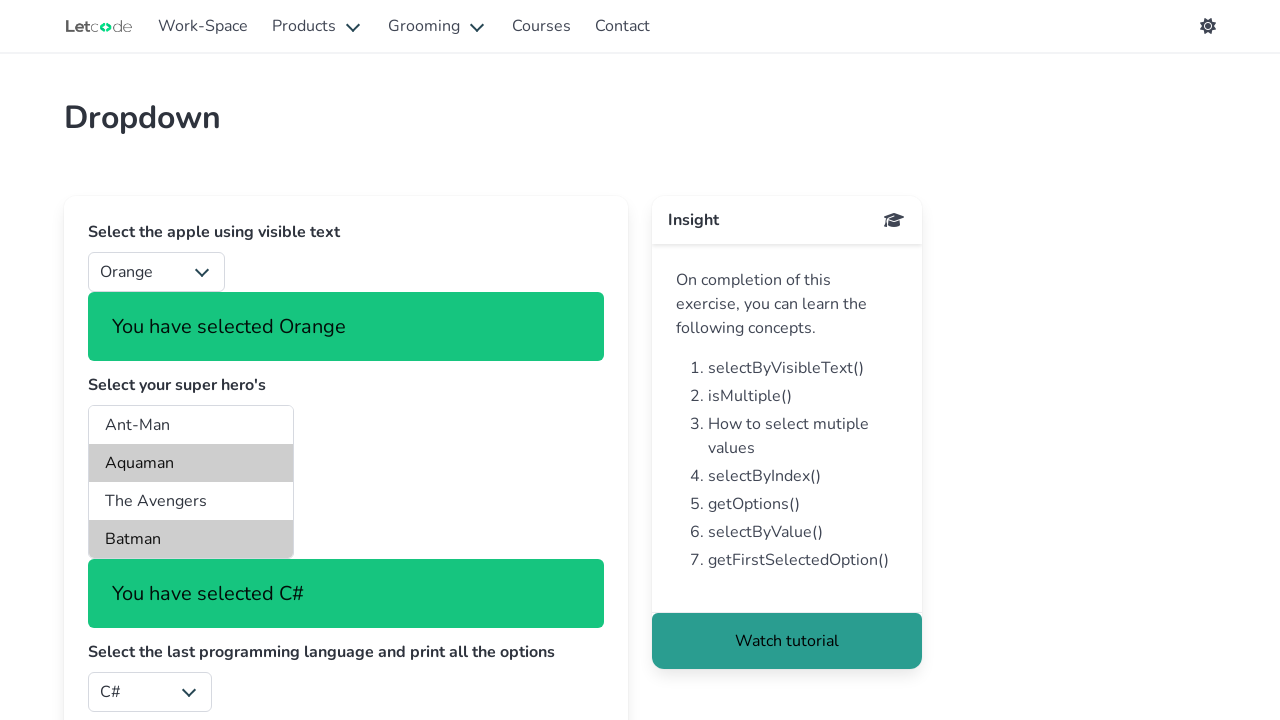

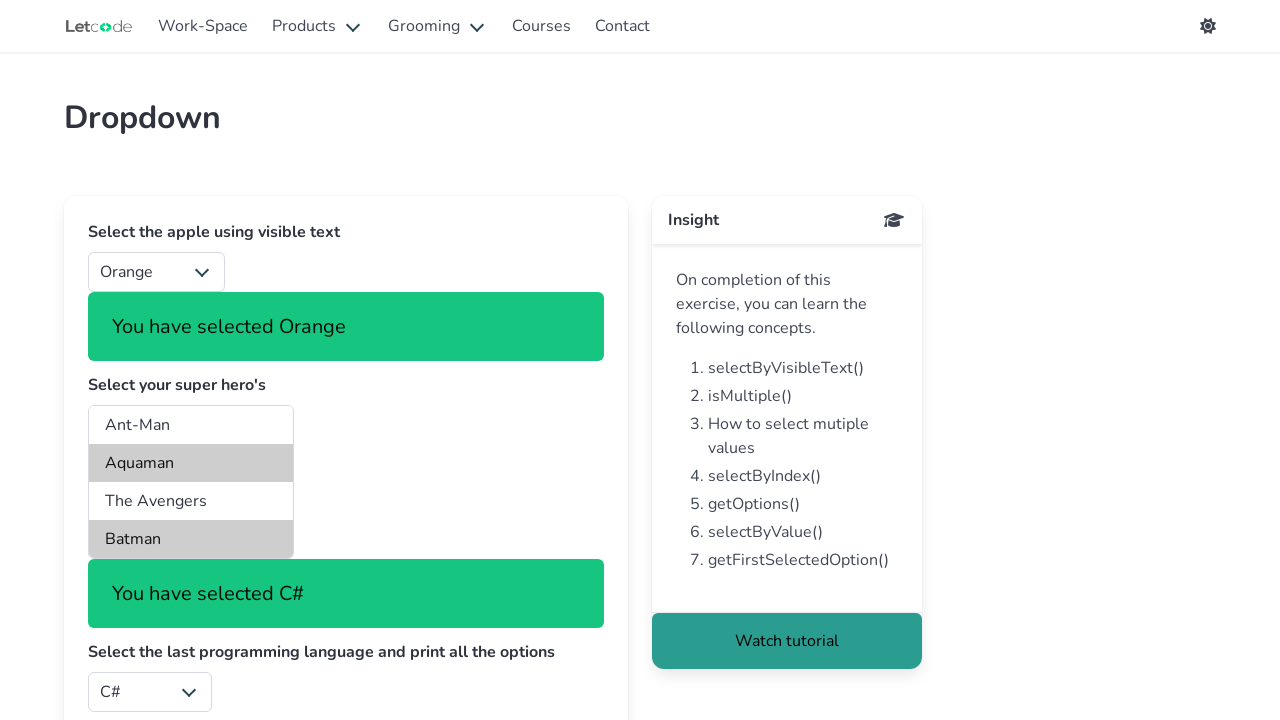